Tests form submission by filling a text field and clicking submit button, then verifies the success message

Starting URL: https://www.selenium.dev/selenium/web/web-form.html

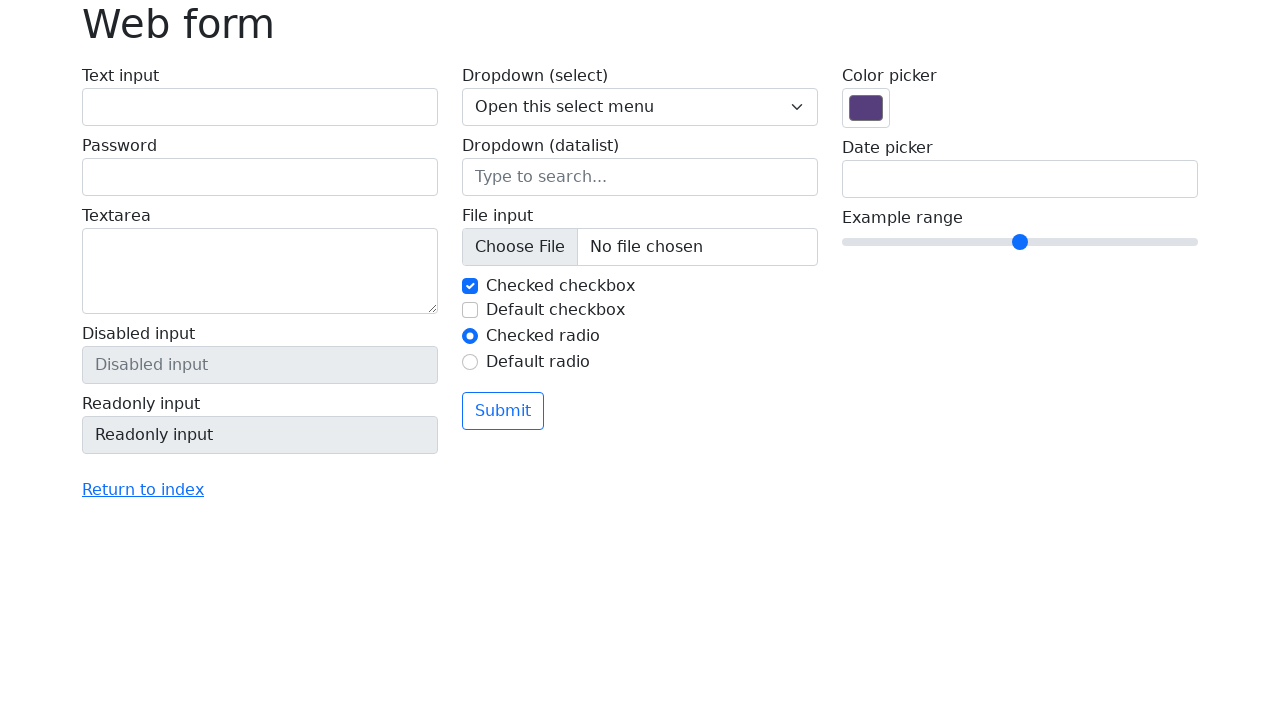

Filled text field with 'Selenium' on input[name='my-text']
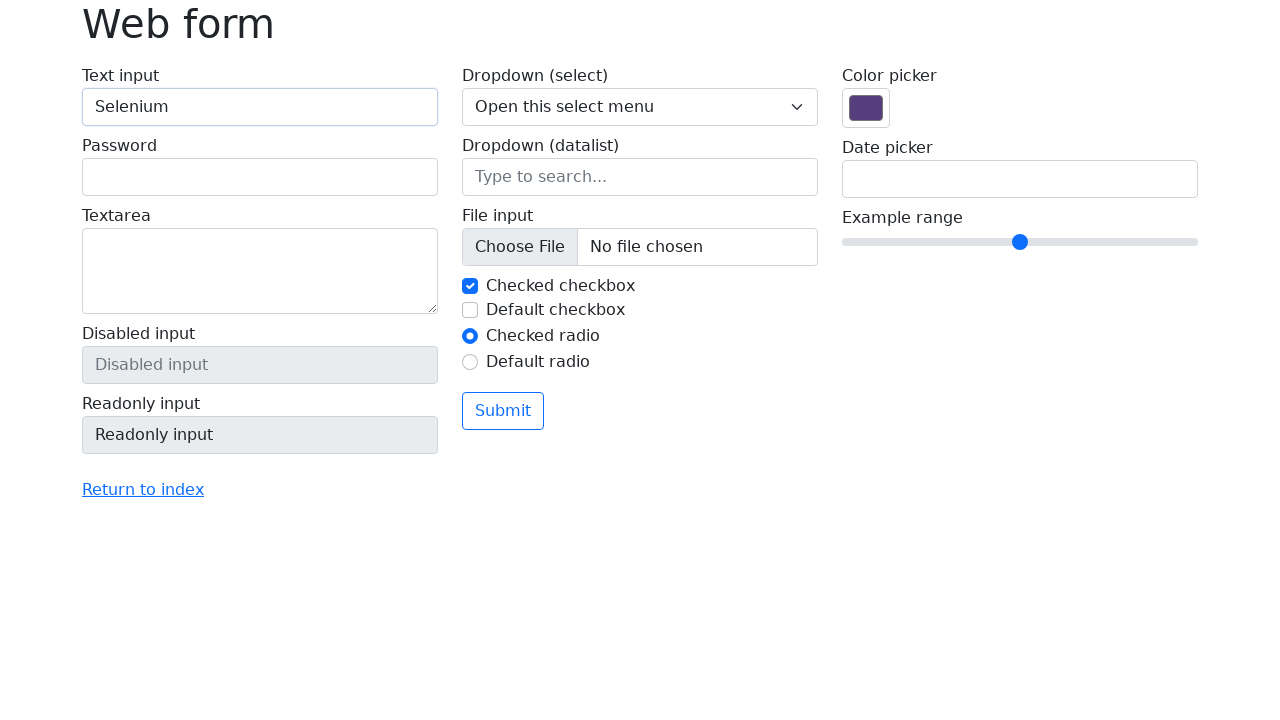

Clicked submit button at (503, 411) on button
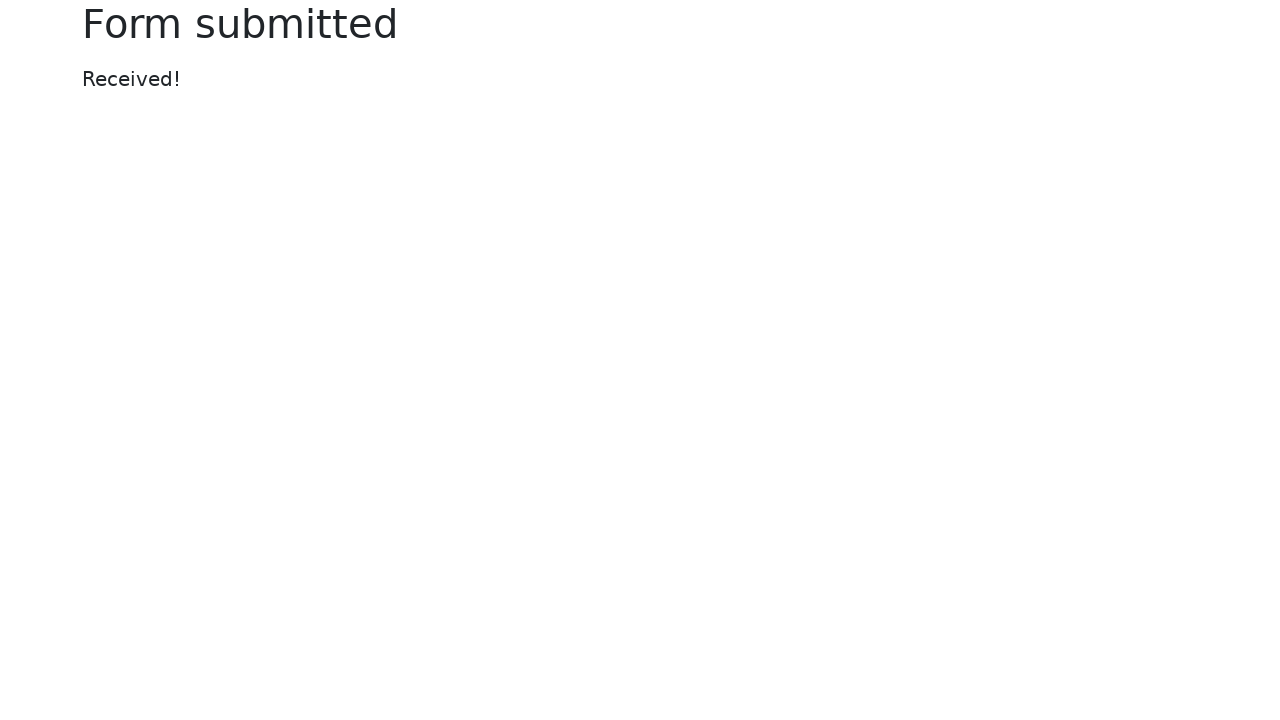

Success message appeared
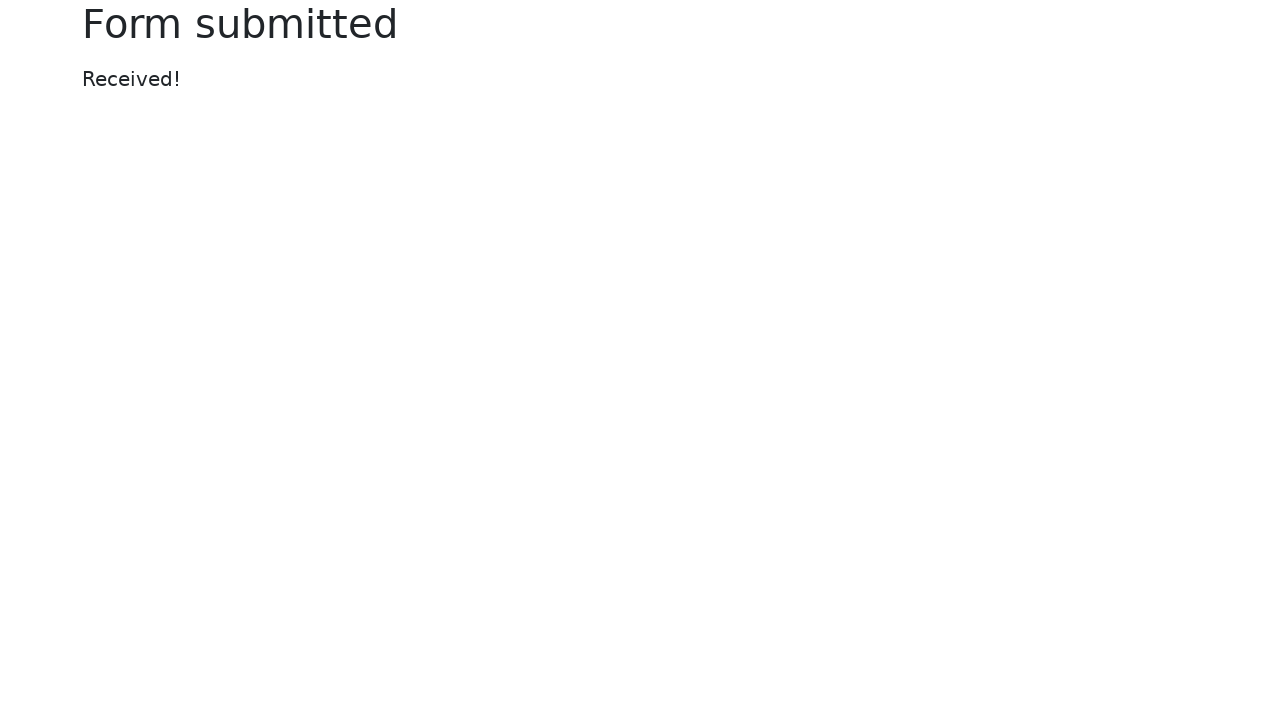

Retrieved success message text
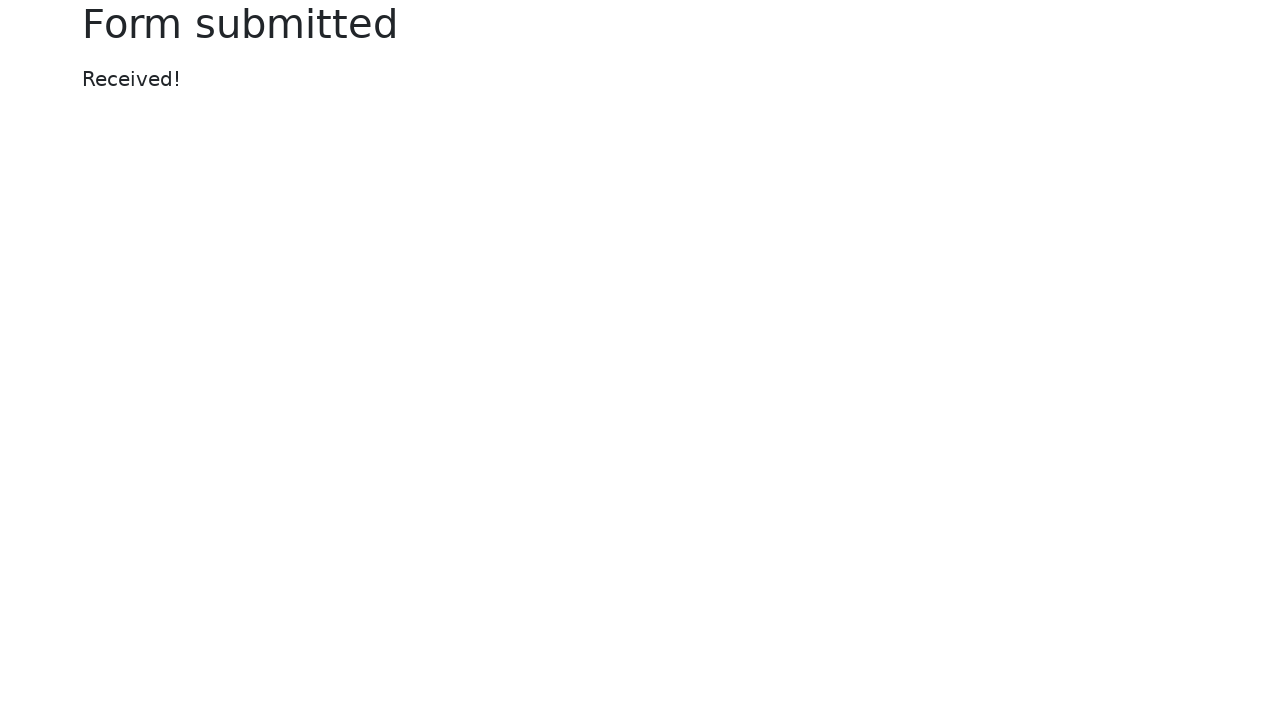

Verified success message equals 'Received!'
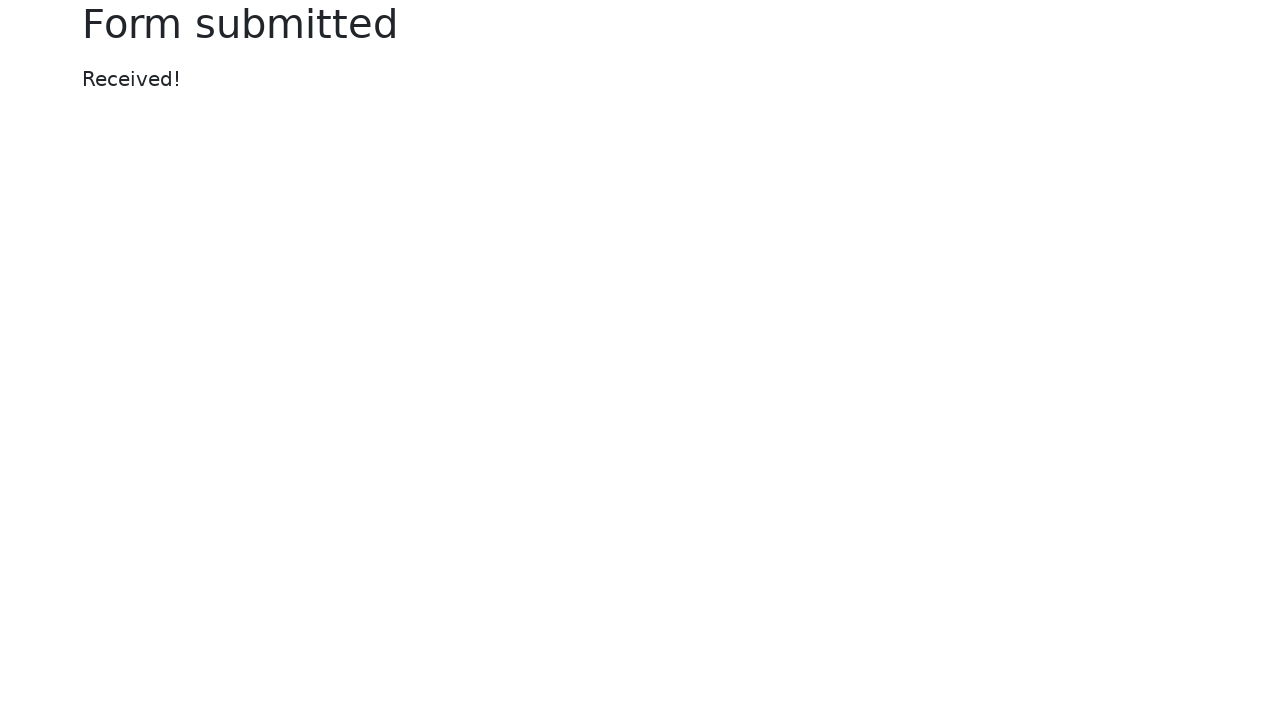

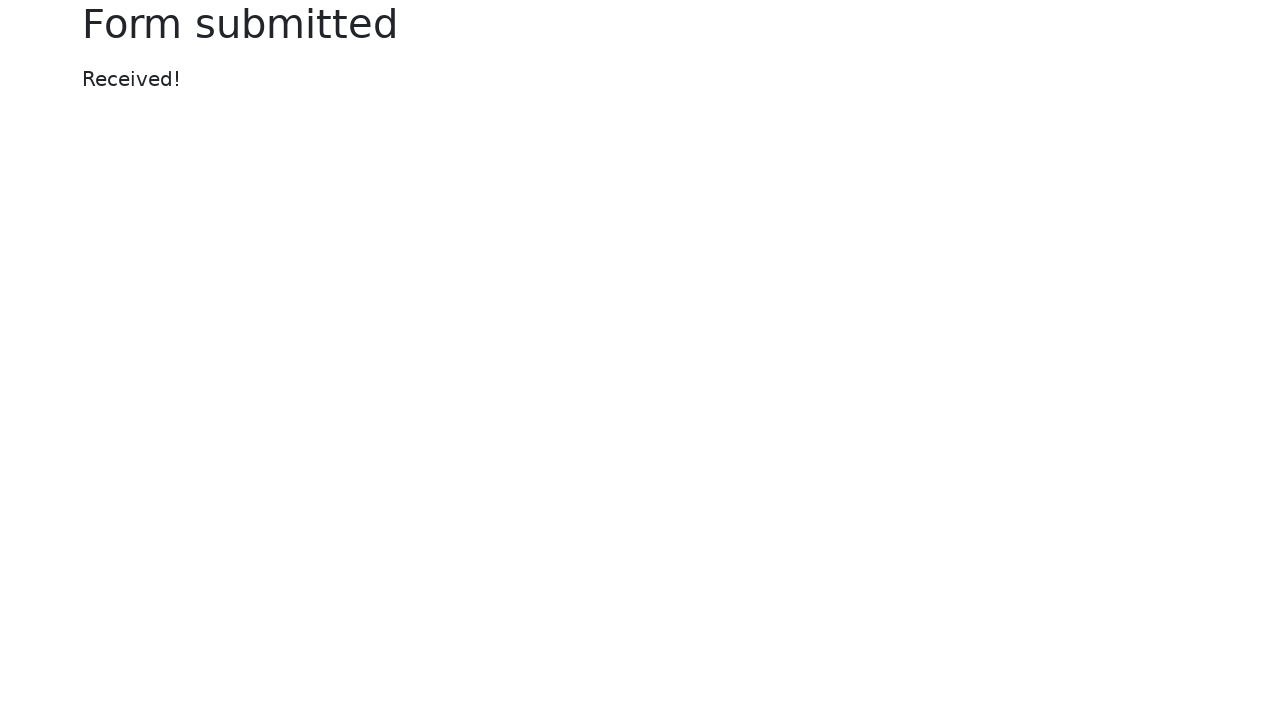